Tests interaction with elements inside an iframe by switching to the frame and clicking a button

Starting URL: https://v1.training-support.net/selenium/iframes

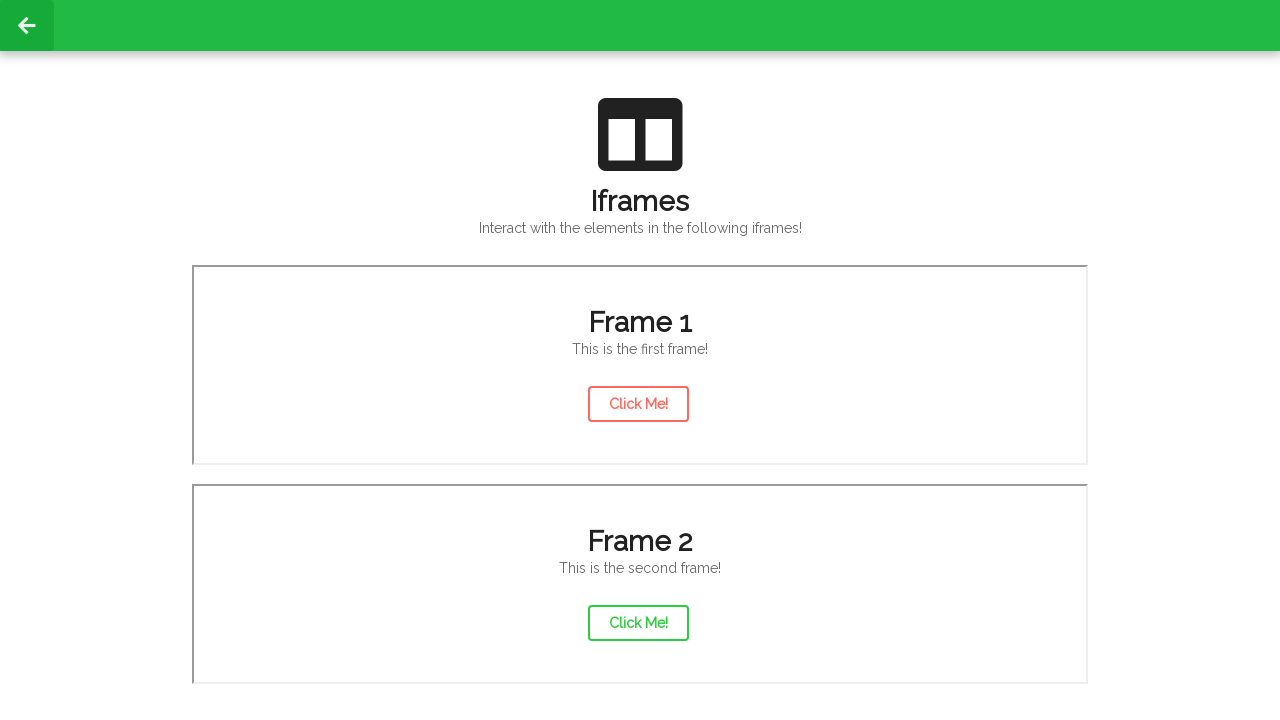

Waited 2 seconds for page to load
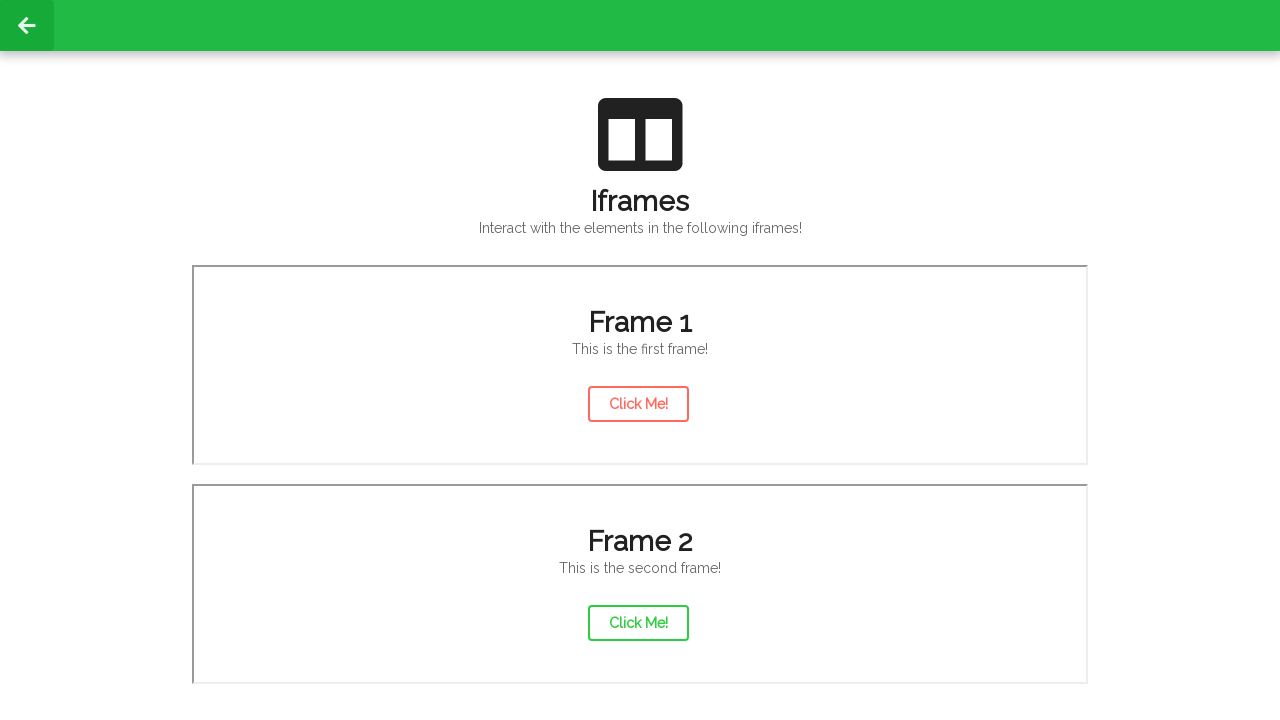

Located iframe with src '/selenium/frame1'
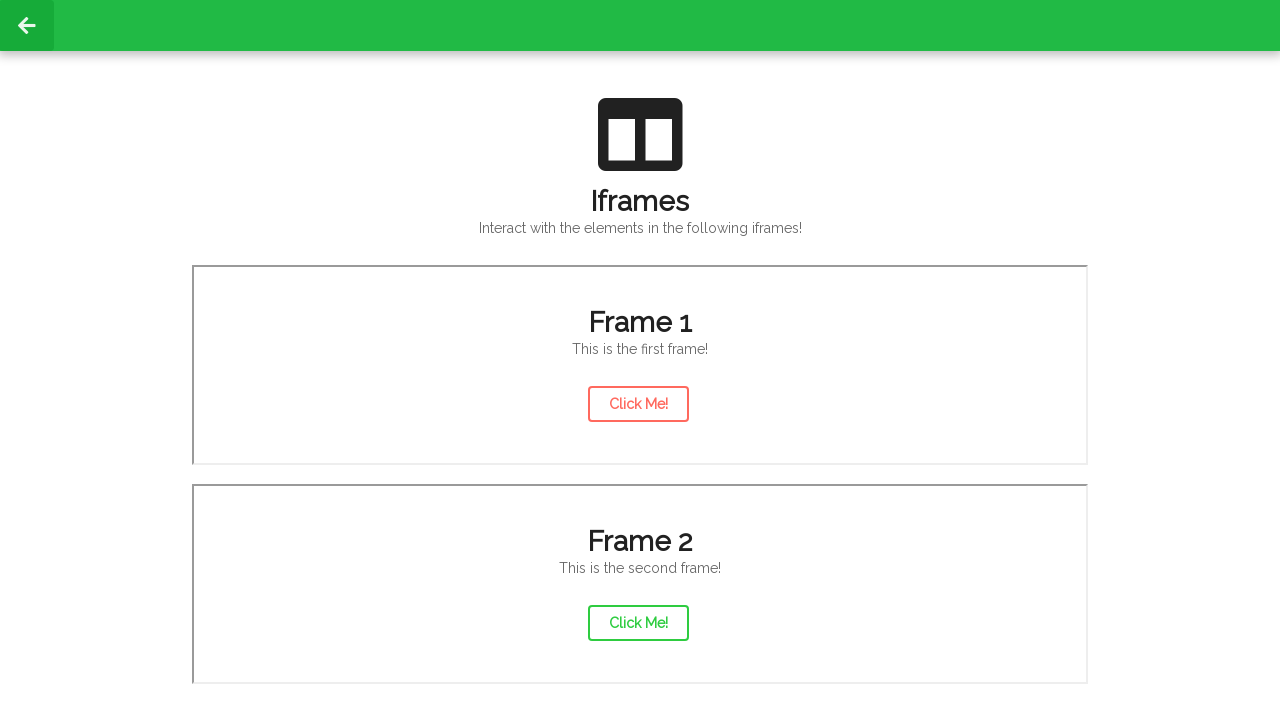

Clicked action button inside iframe at (638, 404) on xpath=//iframe[@src='/selenium/frame1'] >> internal:control=enter-frame >> #acti
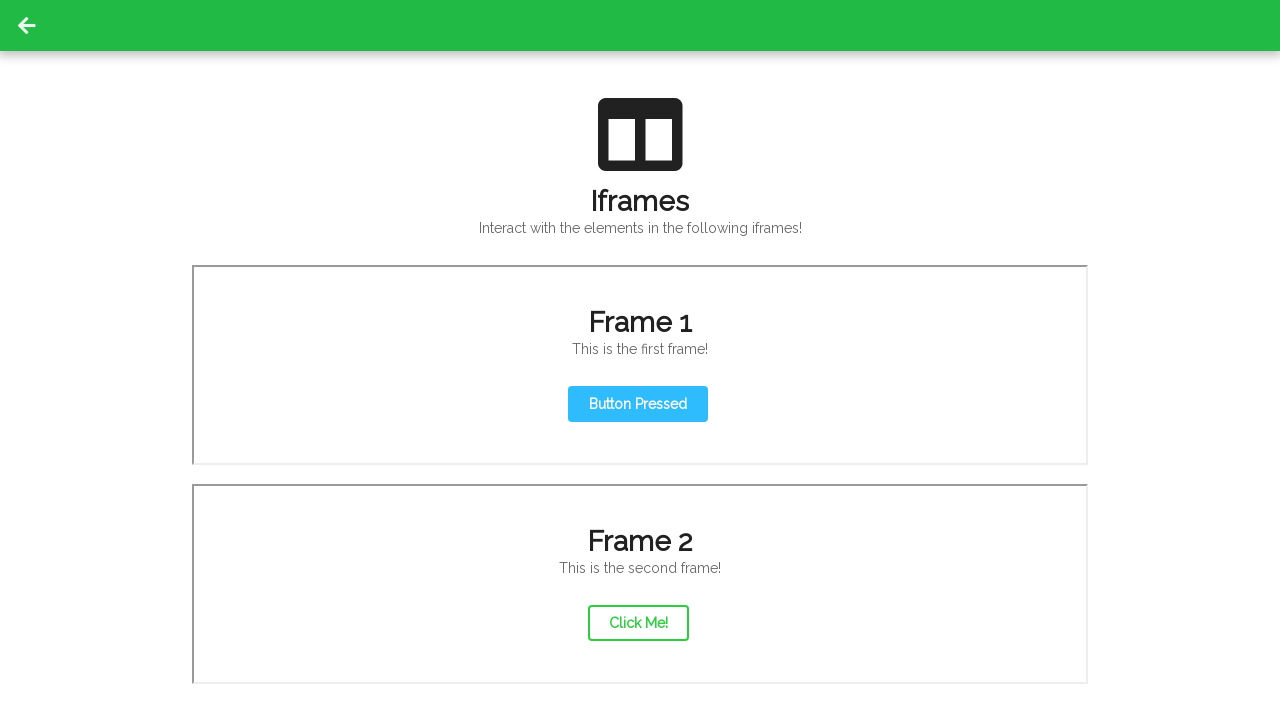

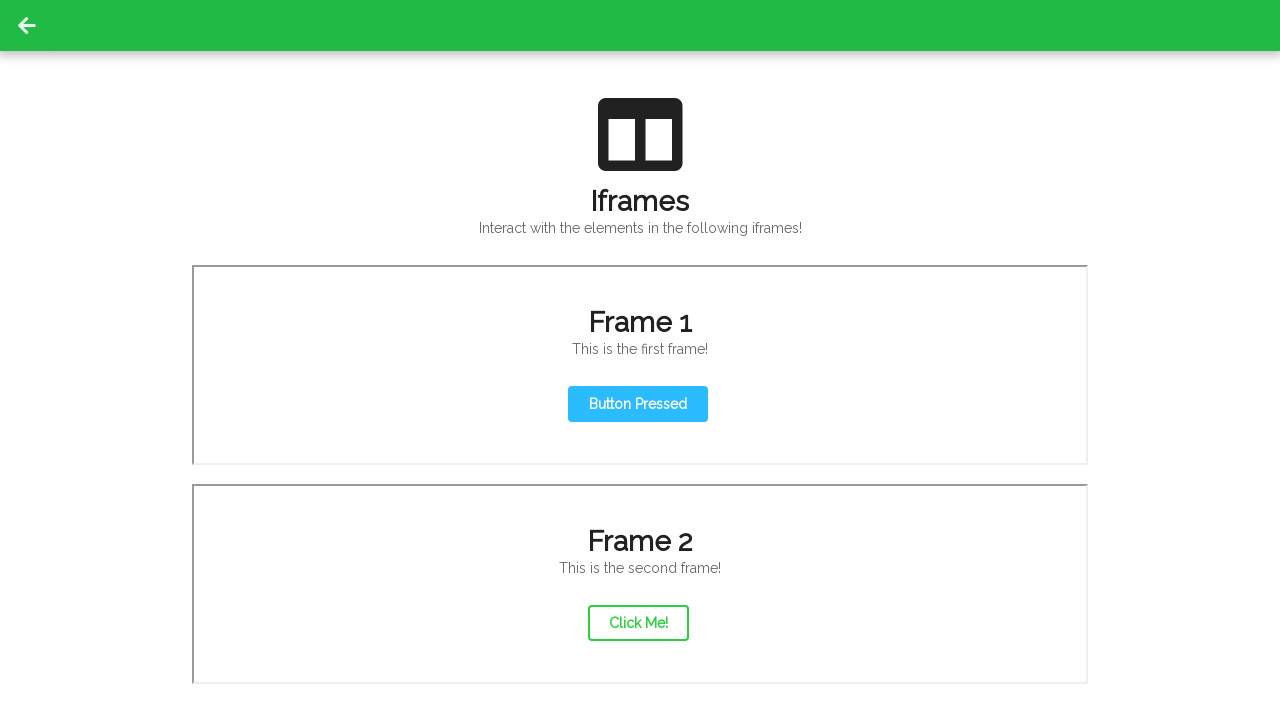